Tests an e-commerce site by adding multiple items to cart, proceeding to checkout, and applying a promo code

Starting URL: https://rahulshettyacademy.com/seleniumPractise/

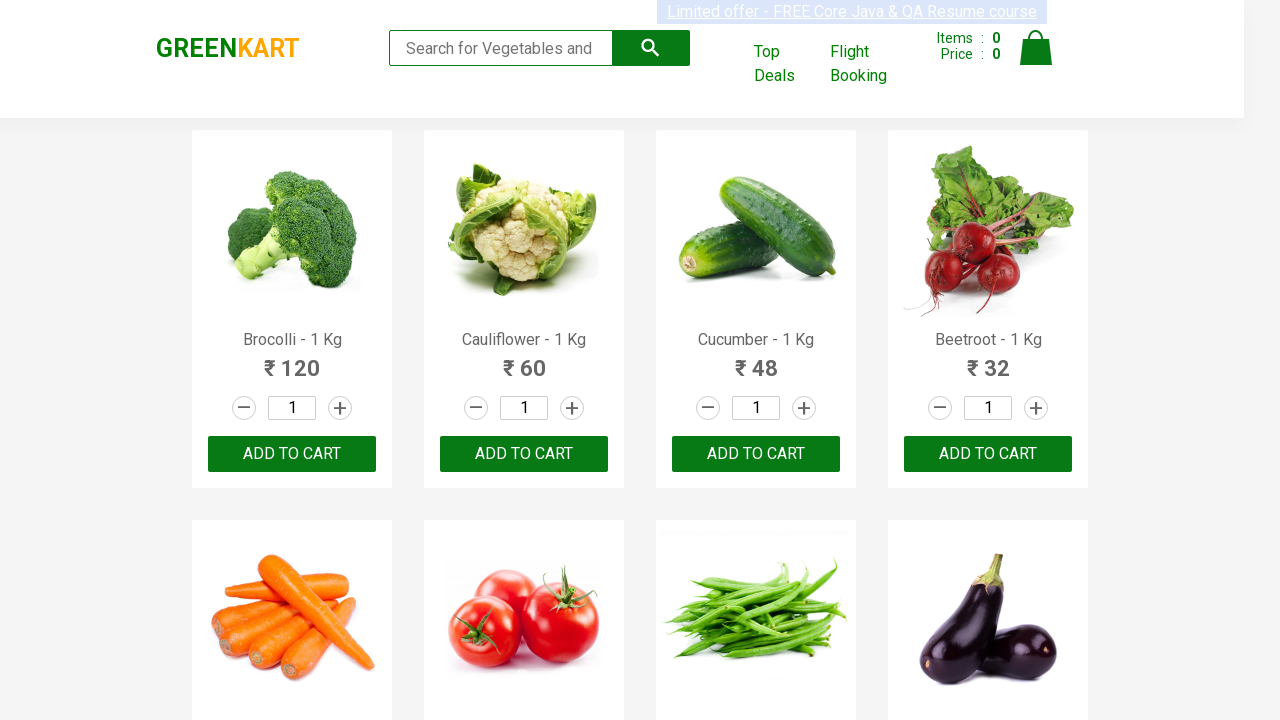

Retrieved all product names from page
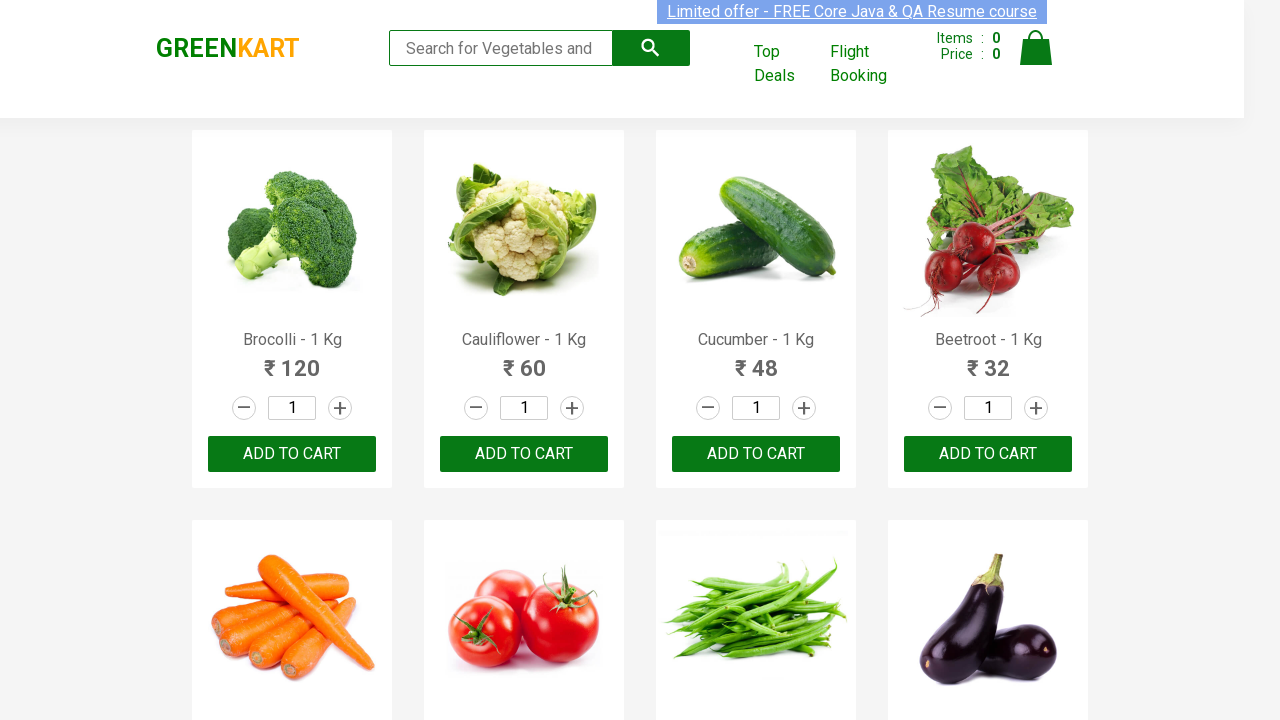

Retrieved all add to cart buttons
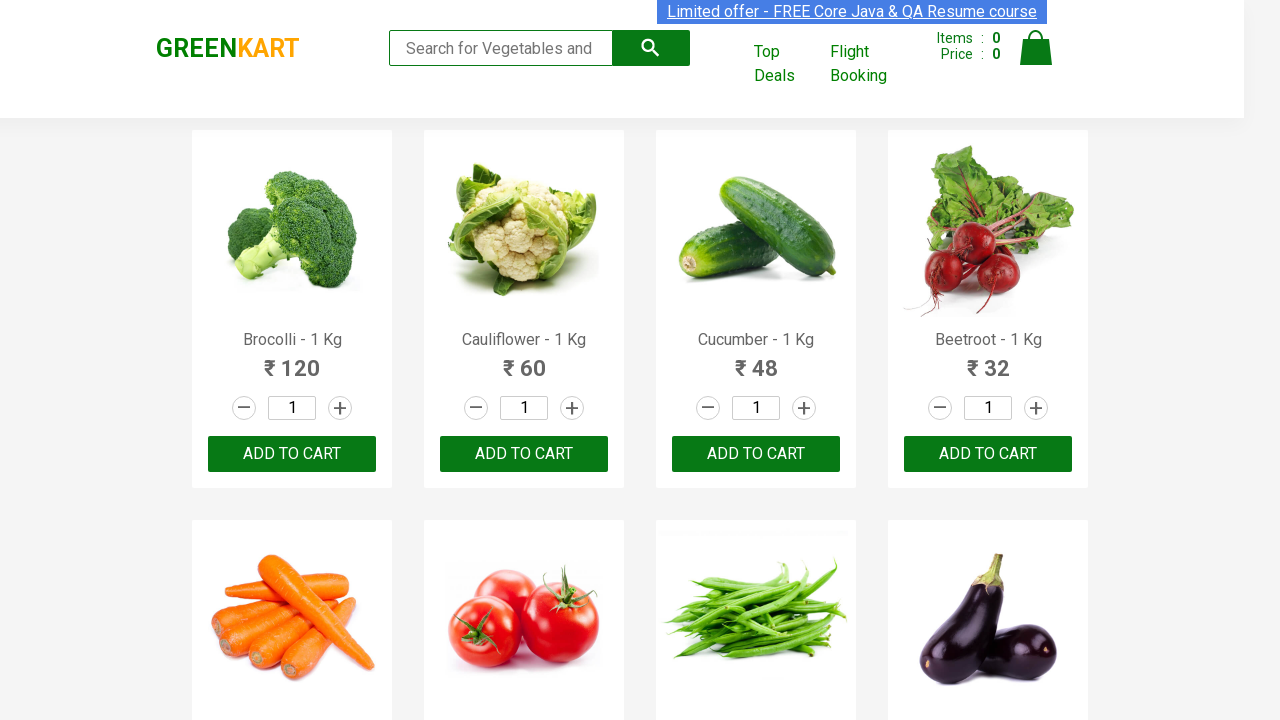

Added Beetroot to cart at (988, 454) on div.product-action button >> nth=3
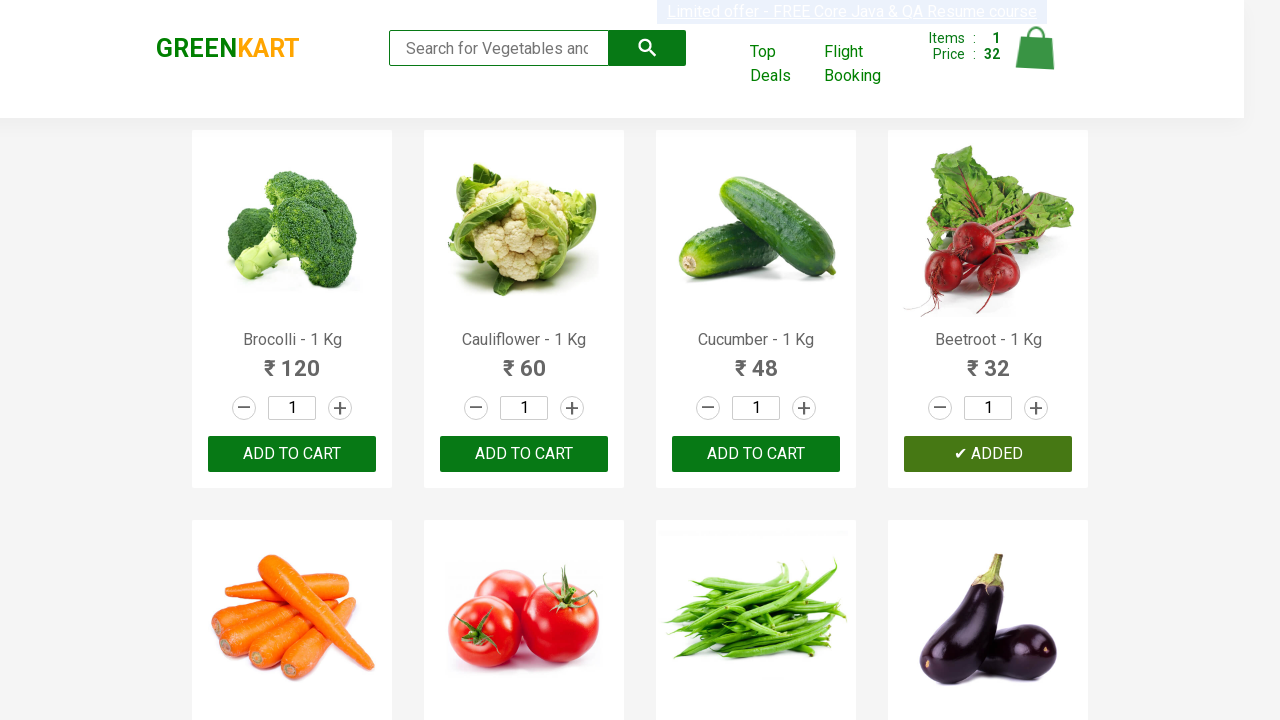

Added Tomato to cart at (524, 360) on div.product-action button >> nth=5
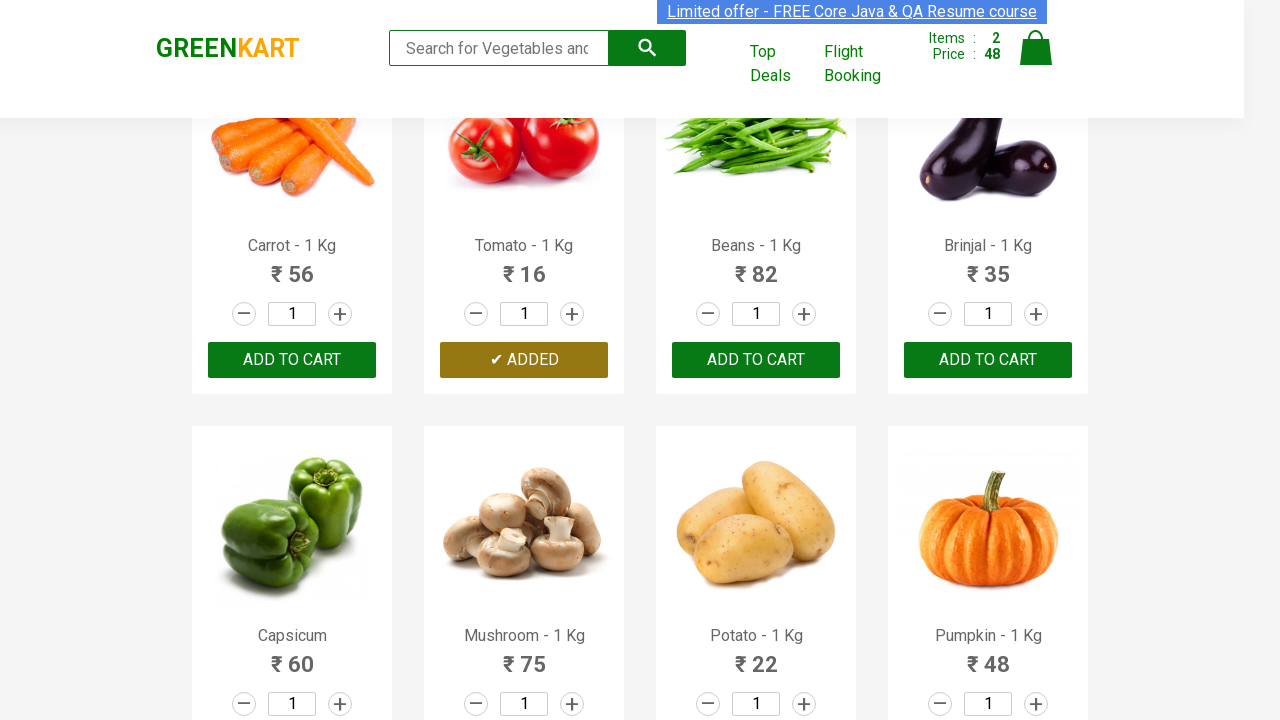

Added Beans to cart at (756, 360) on div.product-action button >> nth=6
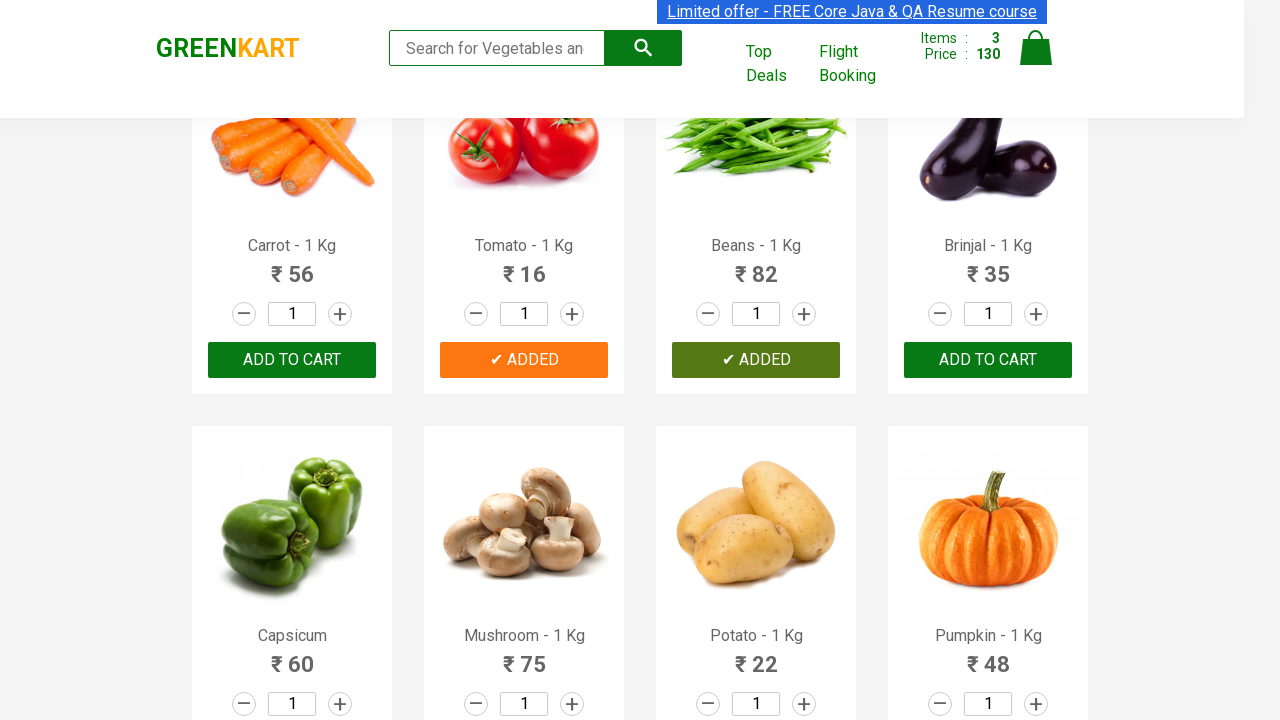

Clicked on cart icon at (1036, 48) on img[alt='Cart']
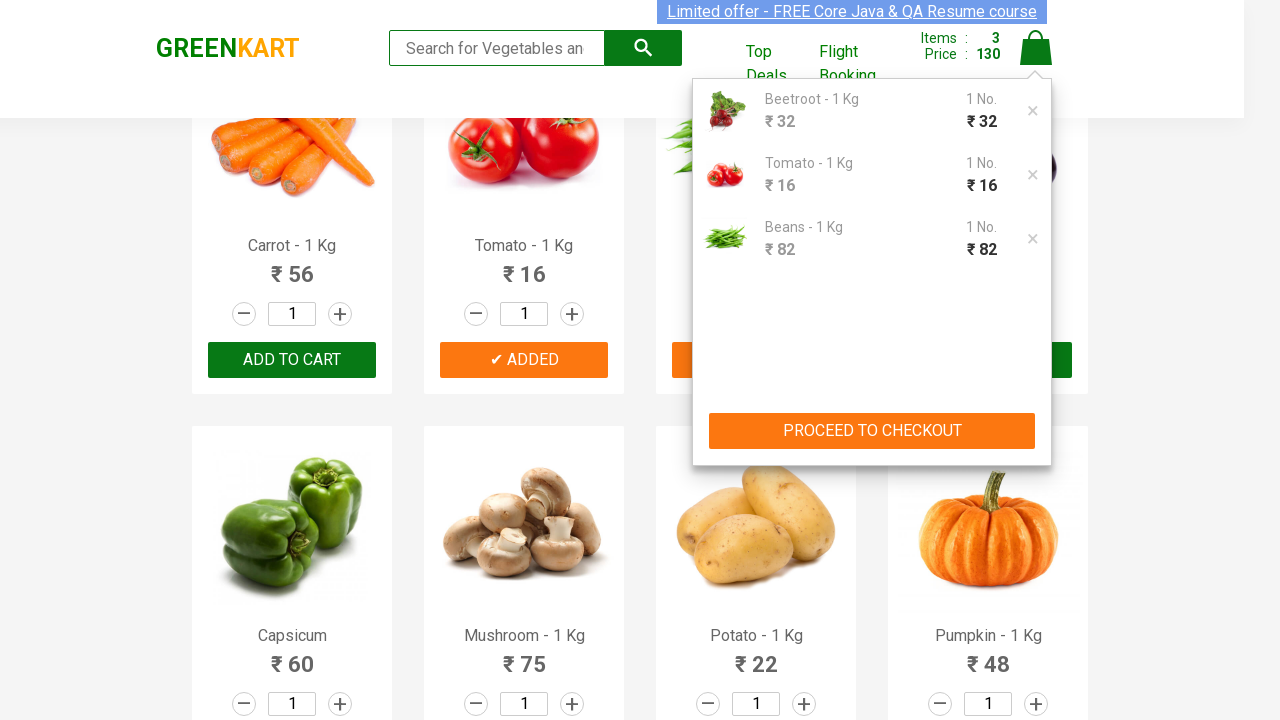

Clicked PROCEED TO CHECKOUT button at (872, 431) on xpath=//button[contains(text(),'PROCEED TO CHECKOUT')]
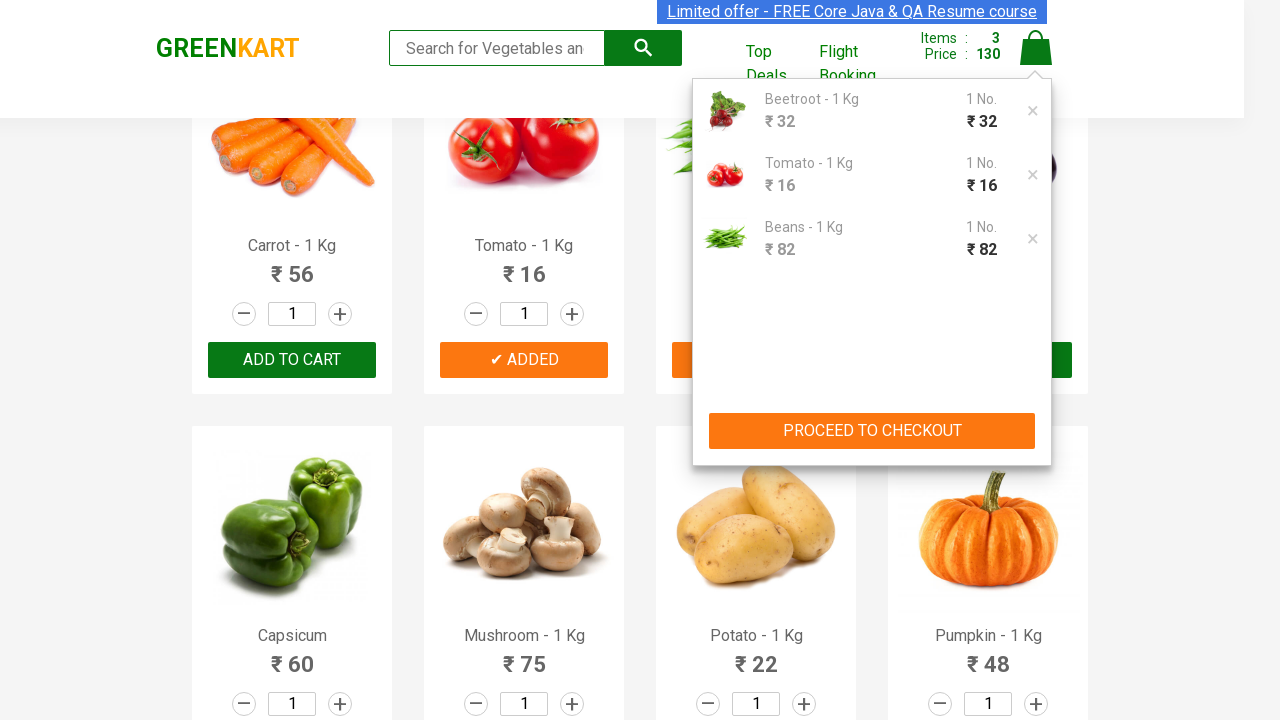

Promo code field loaded
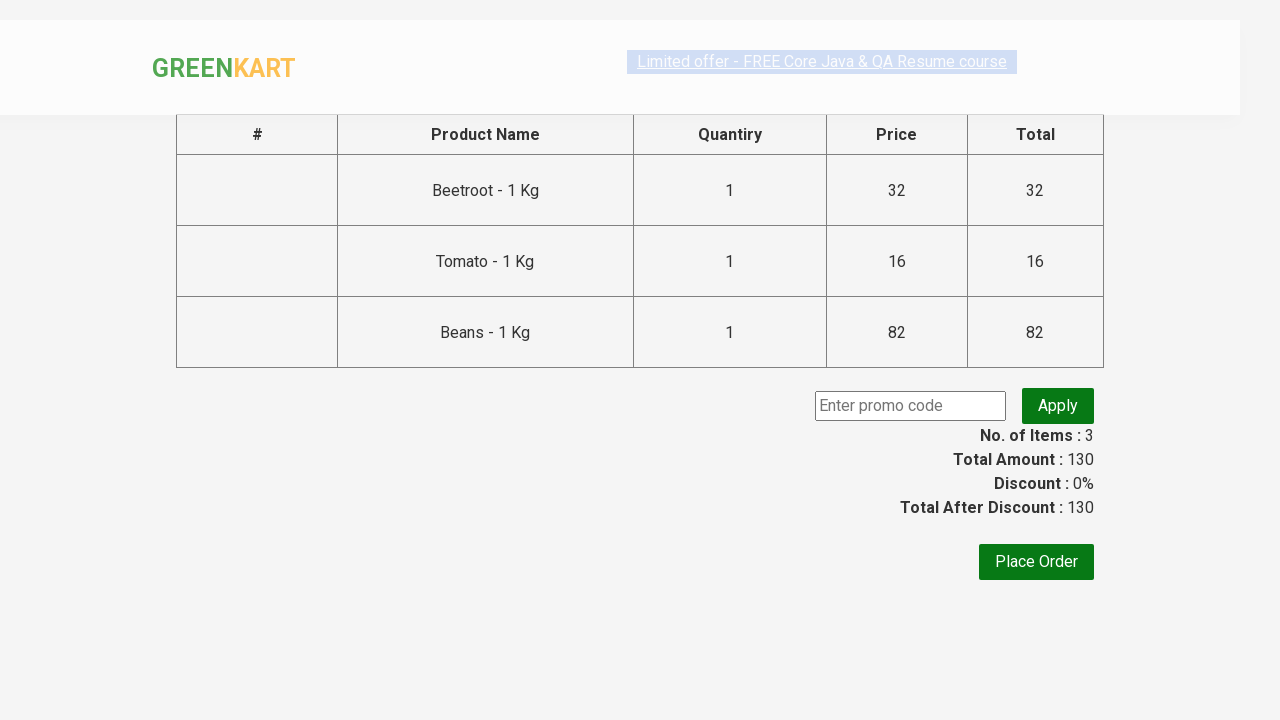

Entered promo code 'rahulshettyacademy' on .promoCode
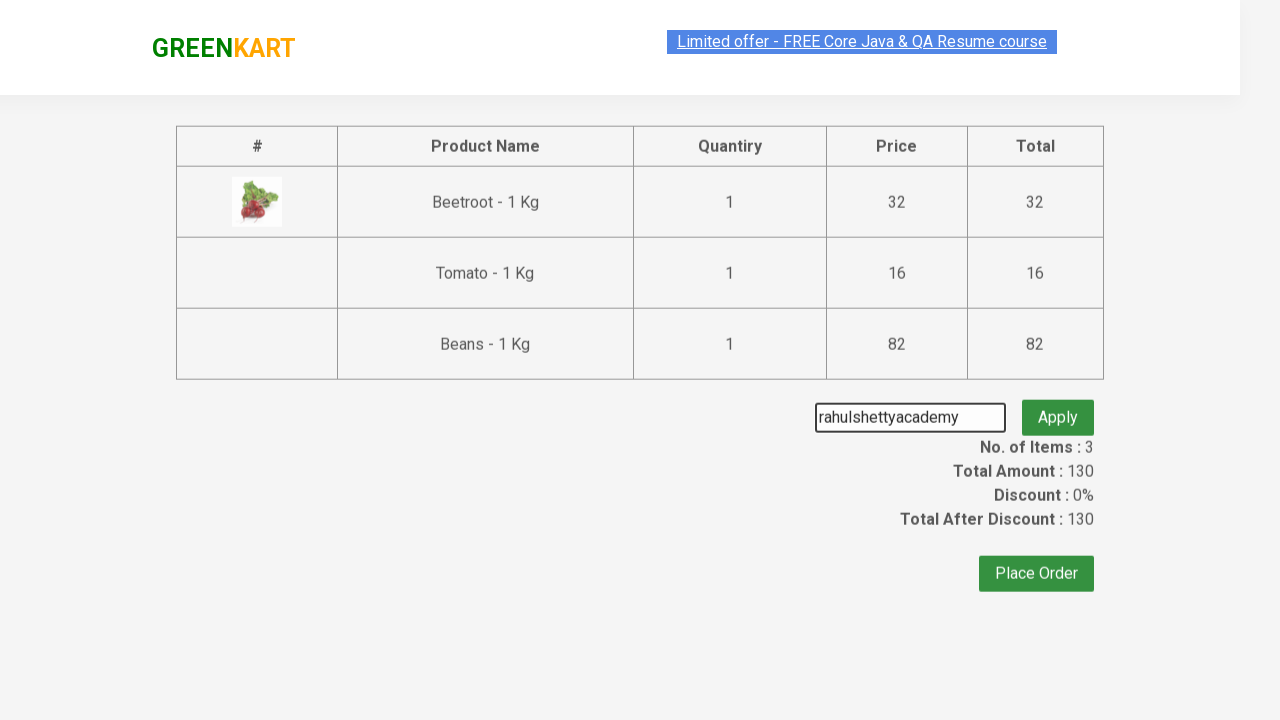

Clicked promo code apply button at (1058, 406) on .promoBtn
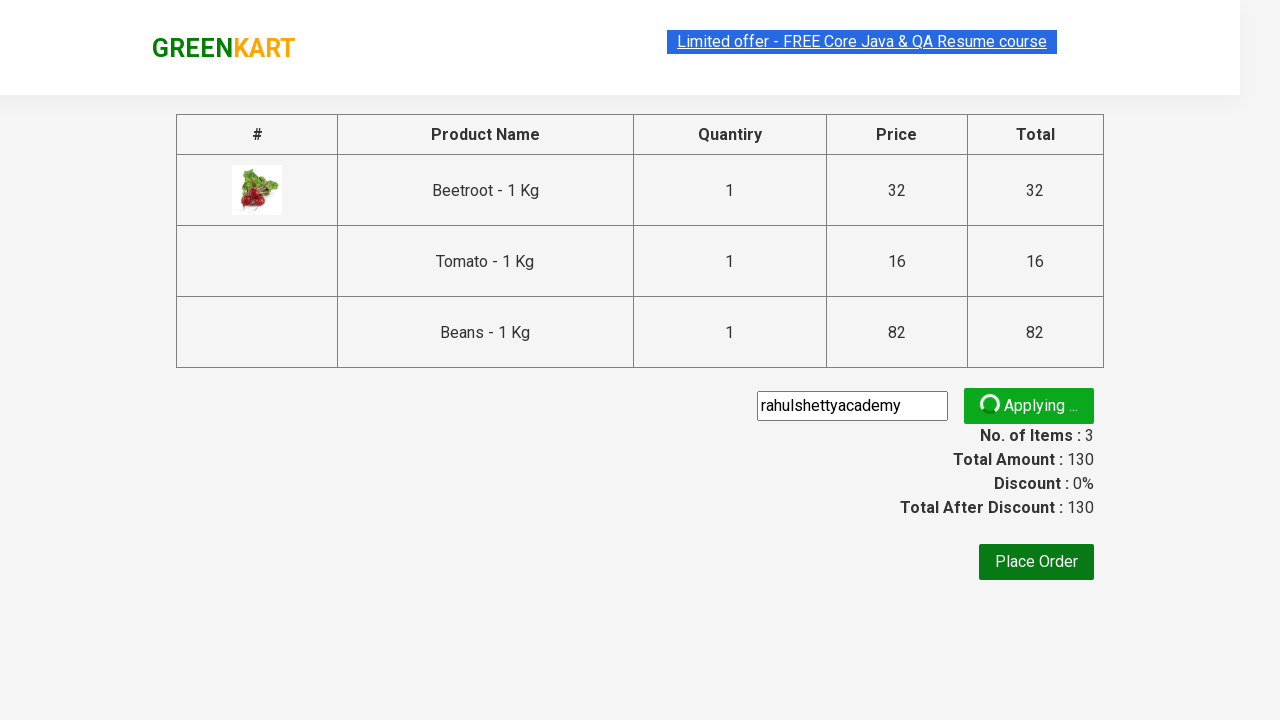

Promo code validation message appeared
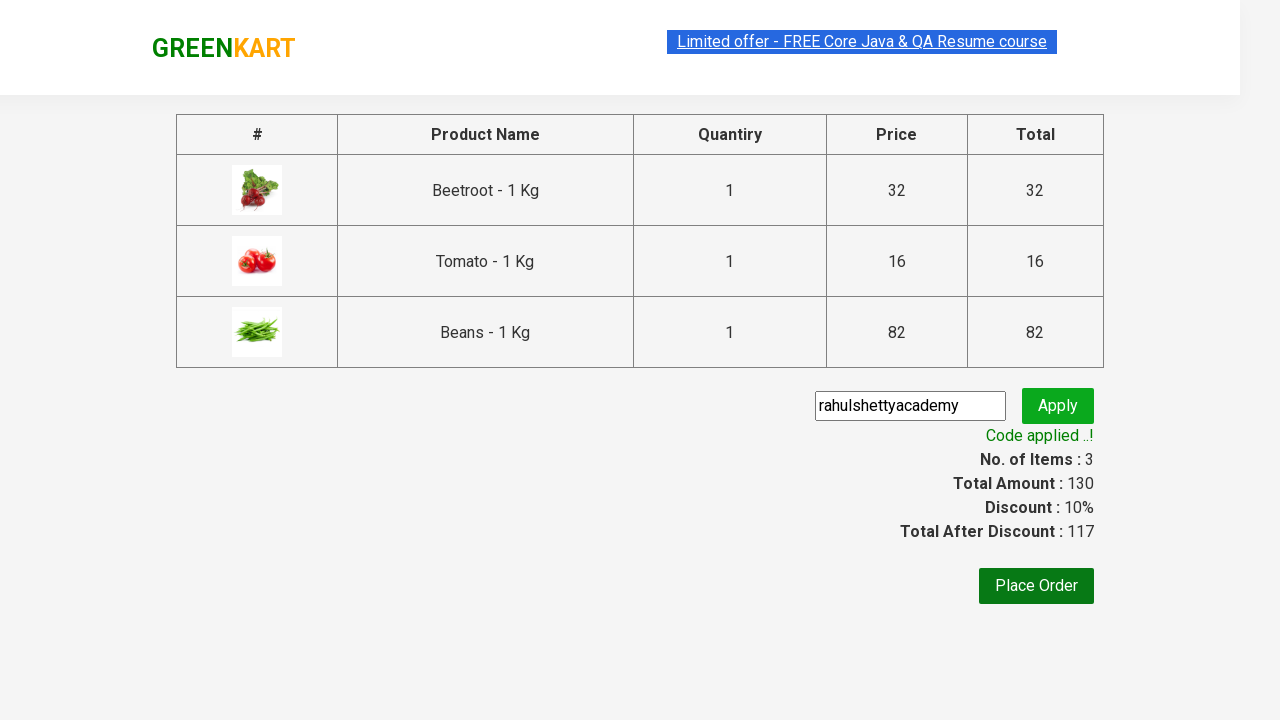

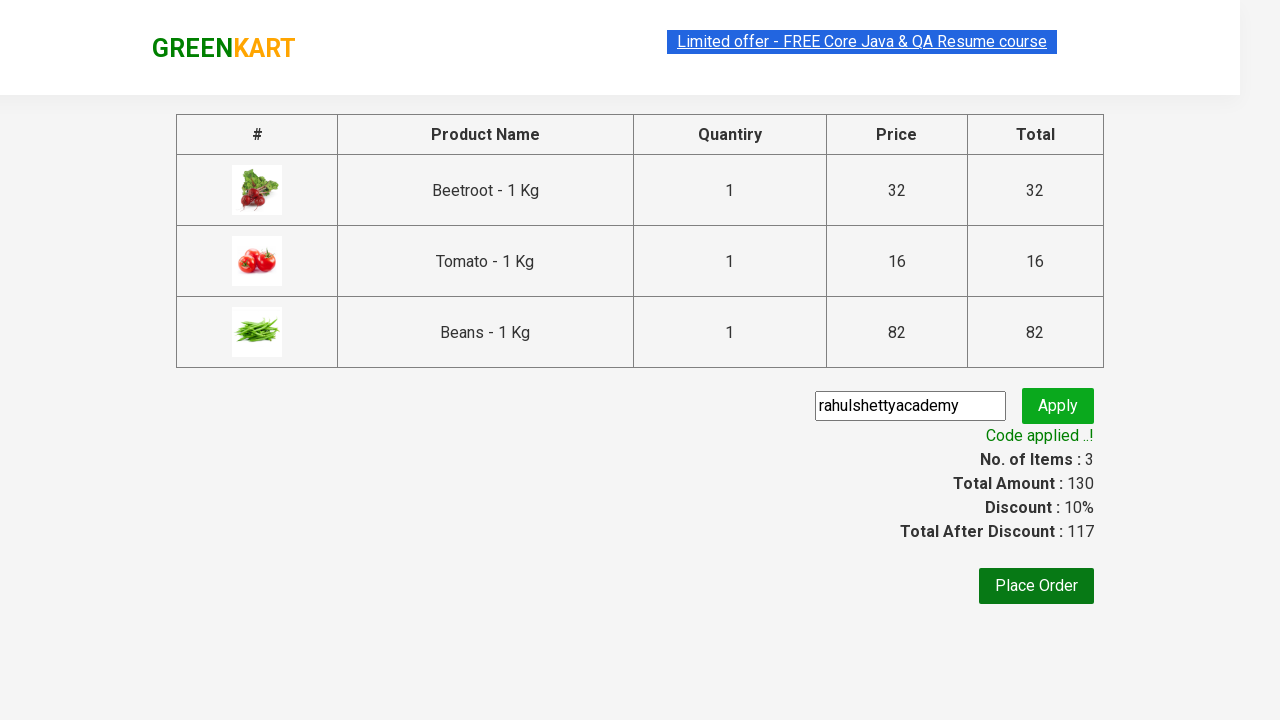